Tests right-click context menu functionality by performing a right-click on a button and selecting an option from the context menu

Starting URL: https://demoapps.qspiders.com/ui/button/buttonRight?sublist=1

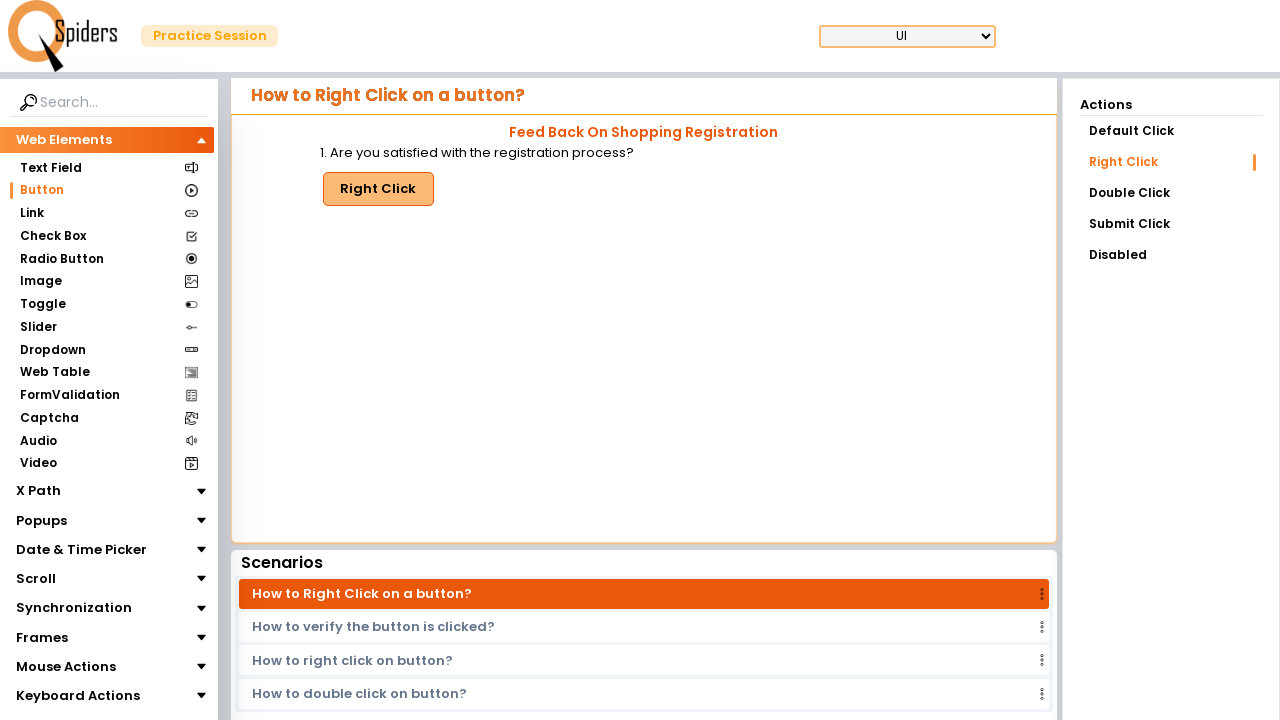

Located the Right Click button element
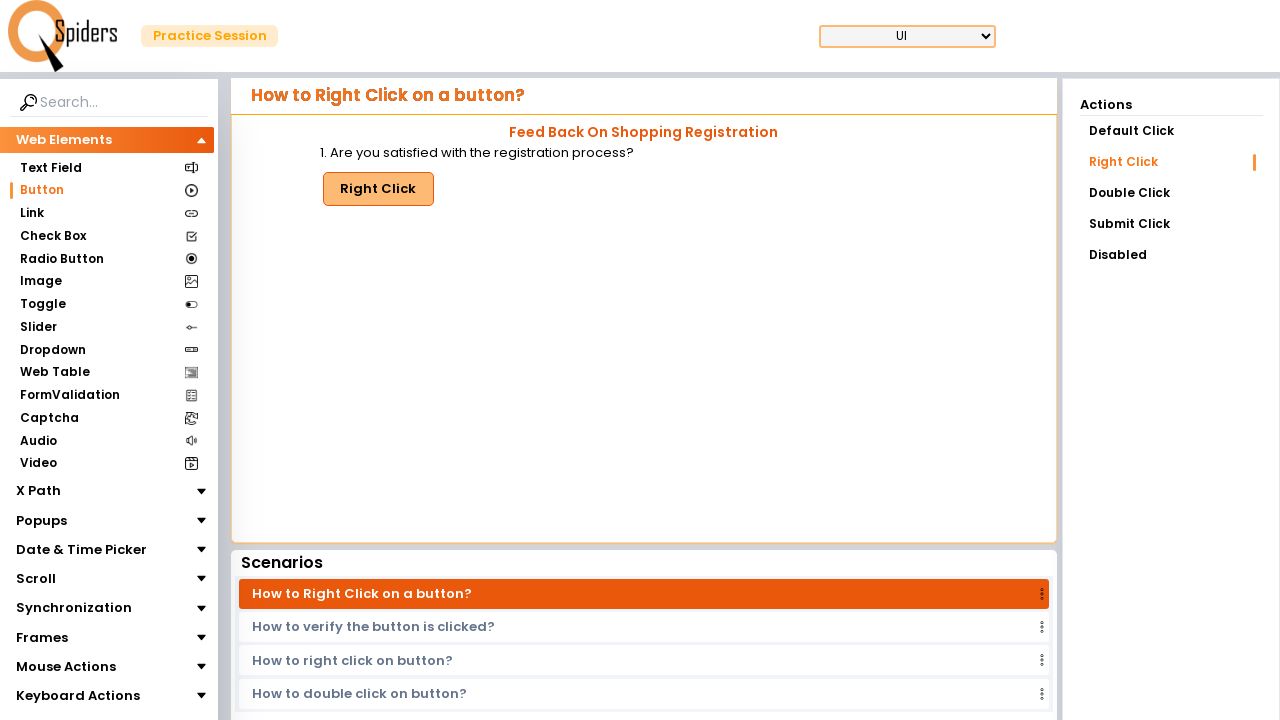

Performed right-click on the Right Click button to open context menu at (378, 189) on xpath=//button[text()='Right Click']
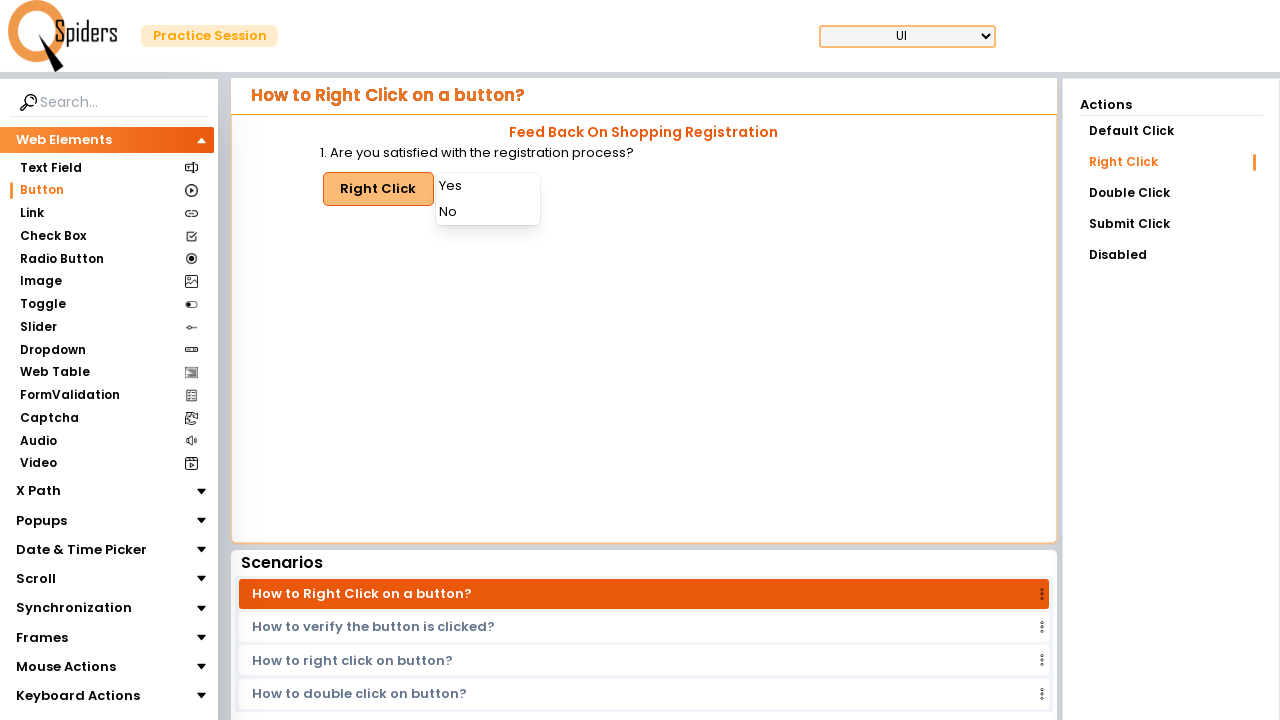

Selected 'Yes' option from the context menu at (488, 186) on xpath=//div[text()='Yes']
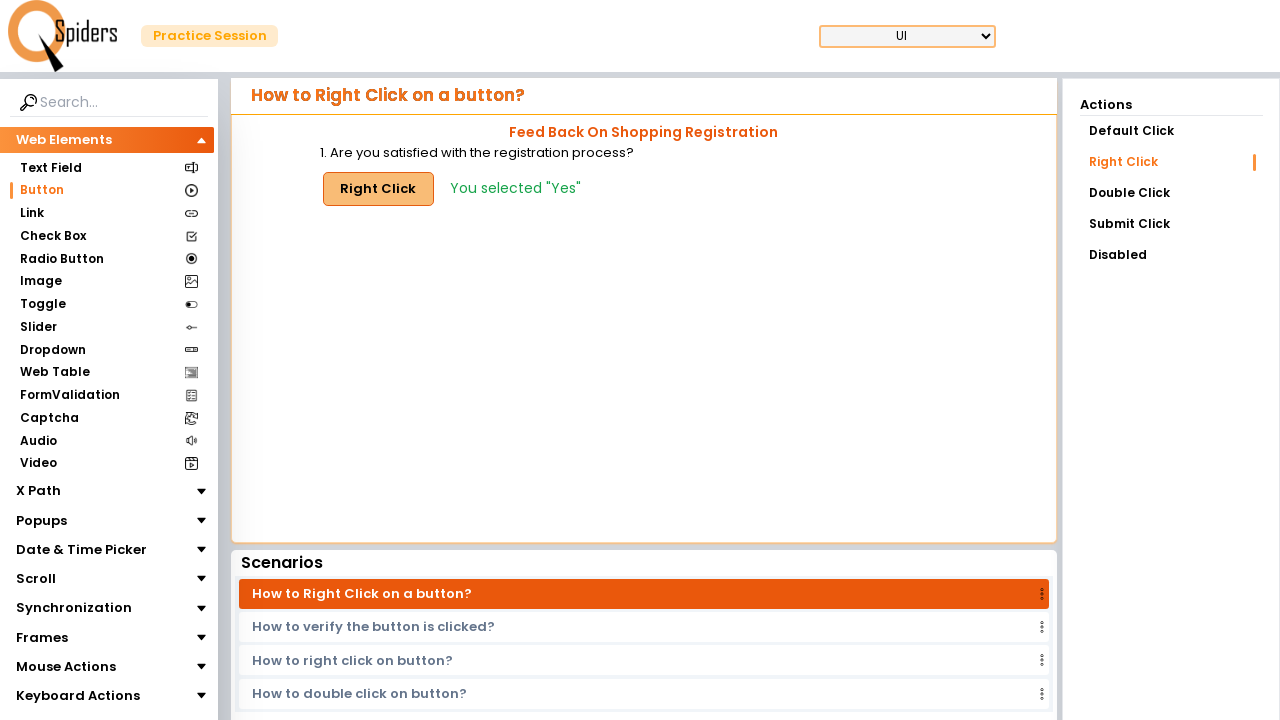

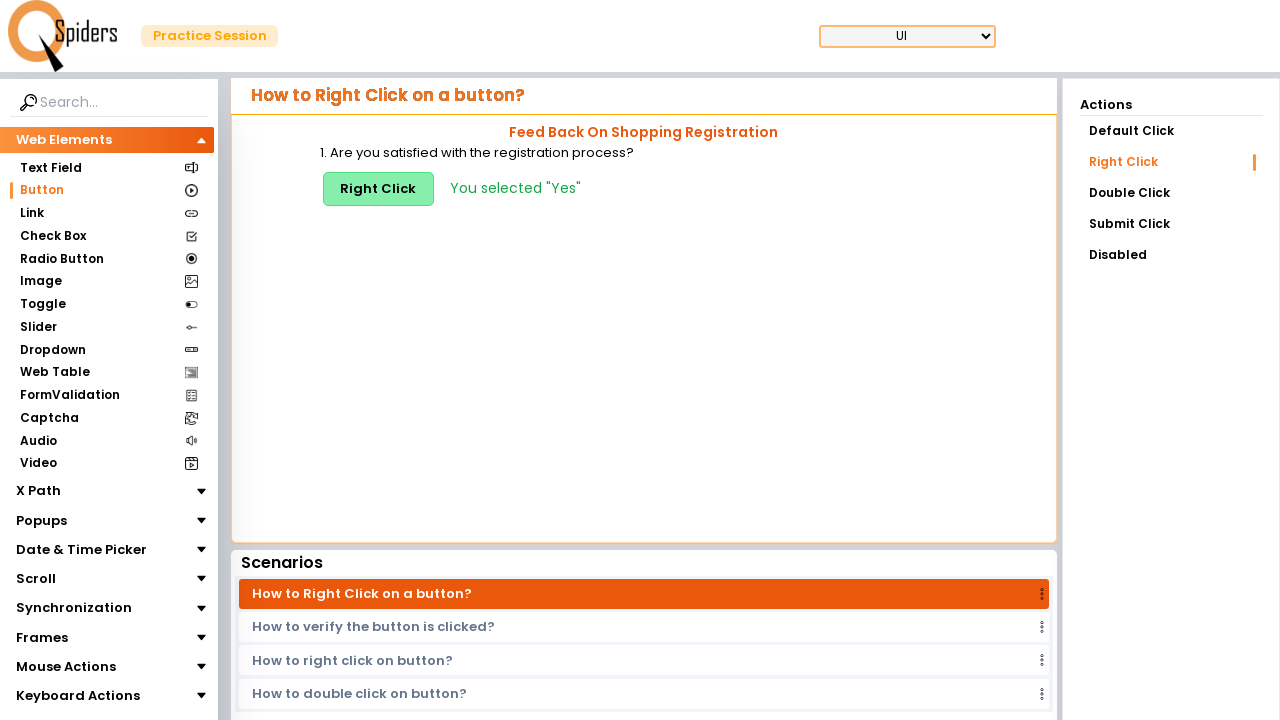